Tests keyboard actions by entering text in an input field and performing keyboard shortcuts like Select All (Ctrl+A) and Copy (Ctrl+C)

Starting URL: https://the-internet.herokuapp.com/key_presses?

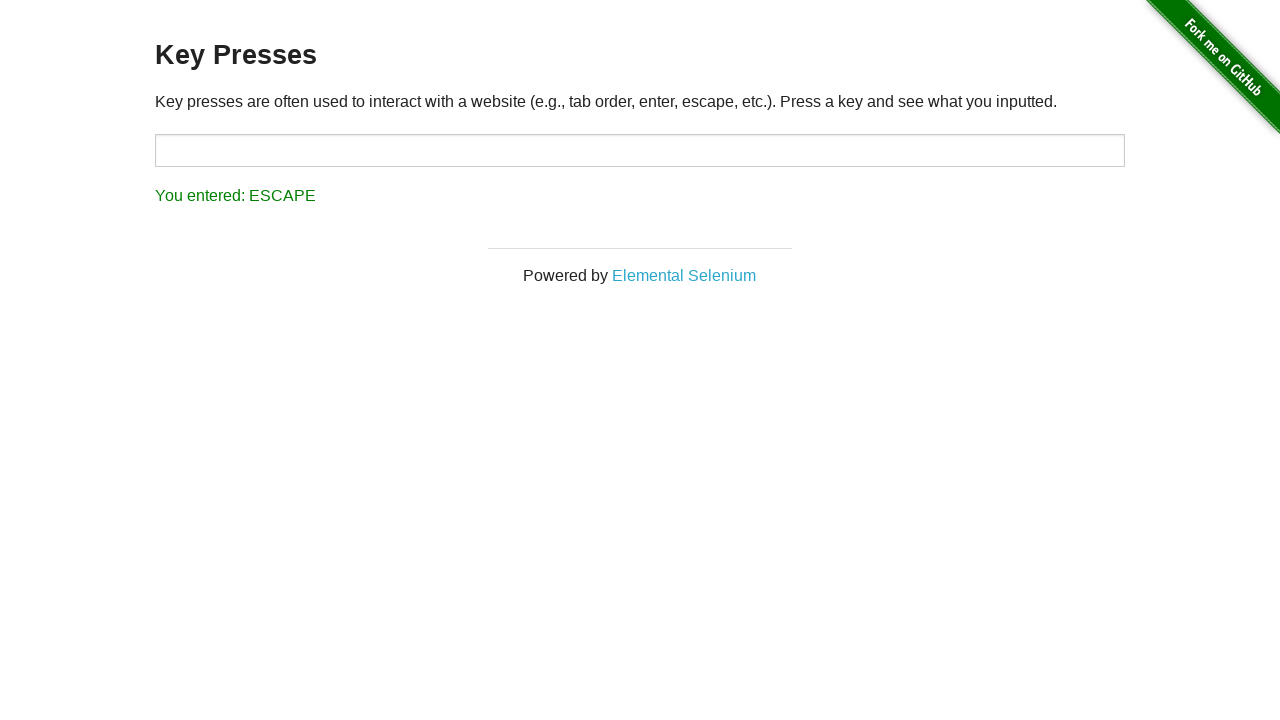

Clicked on the target input field at (640, 150) on input#target
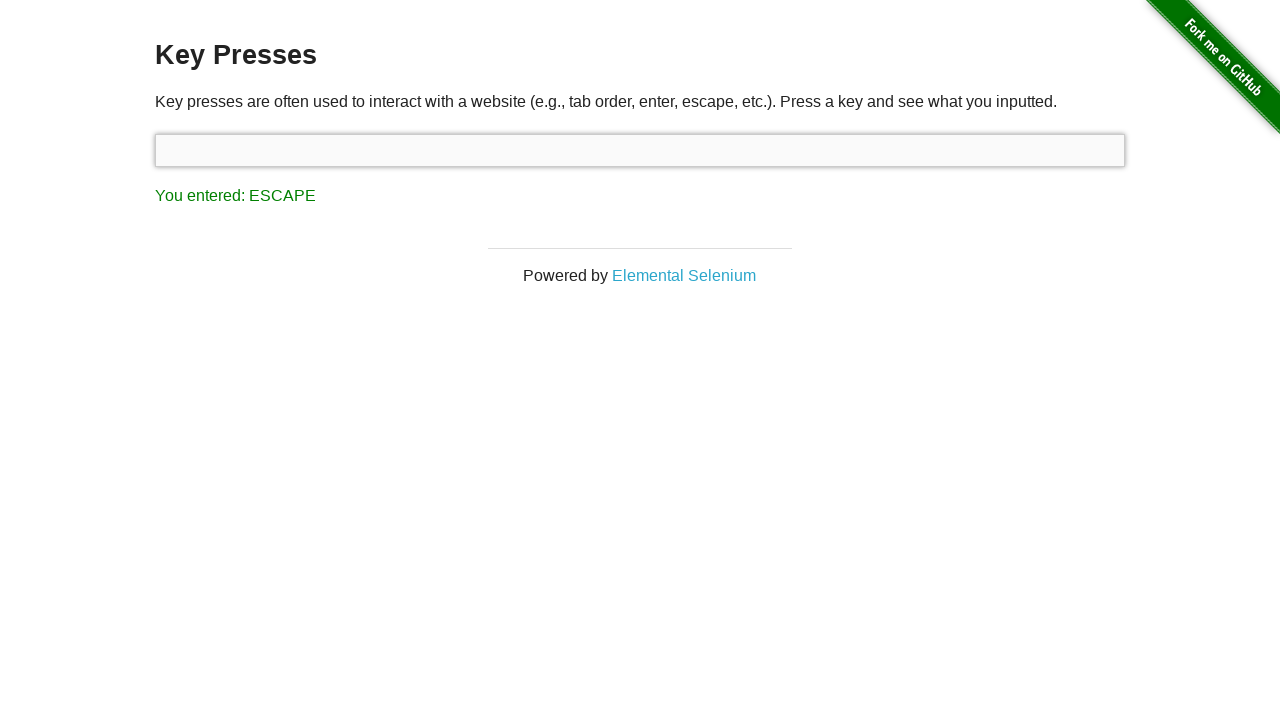

Entered text 'Selenium WebDriver Tutorial' in the input field on input#target
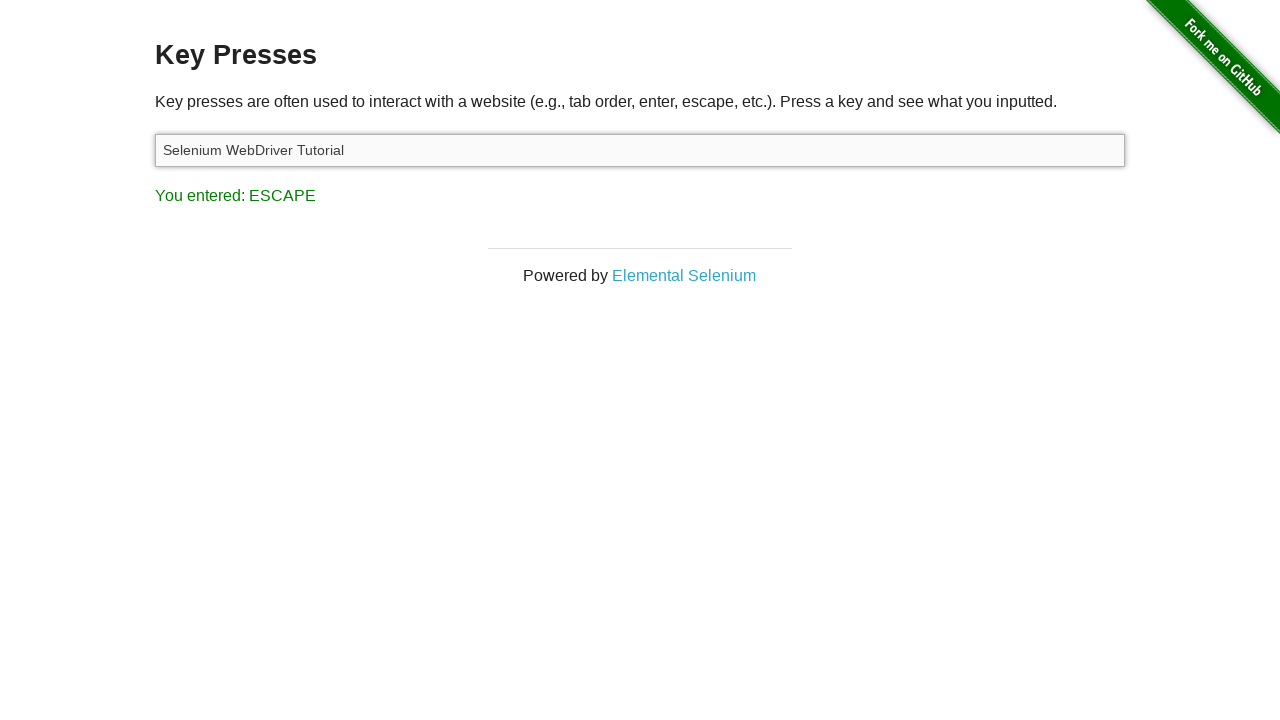

Performed Select All (Ctrl+A) keyboard shortcut
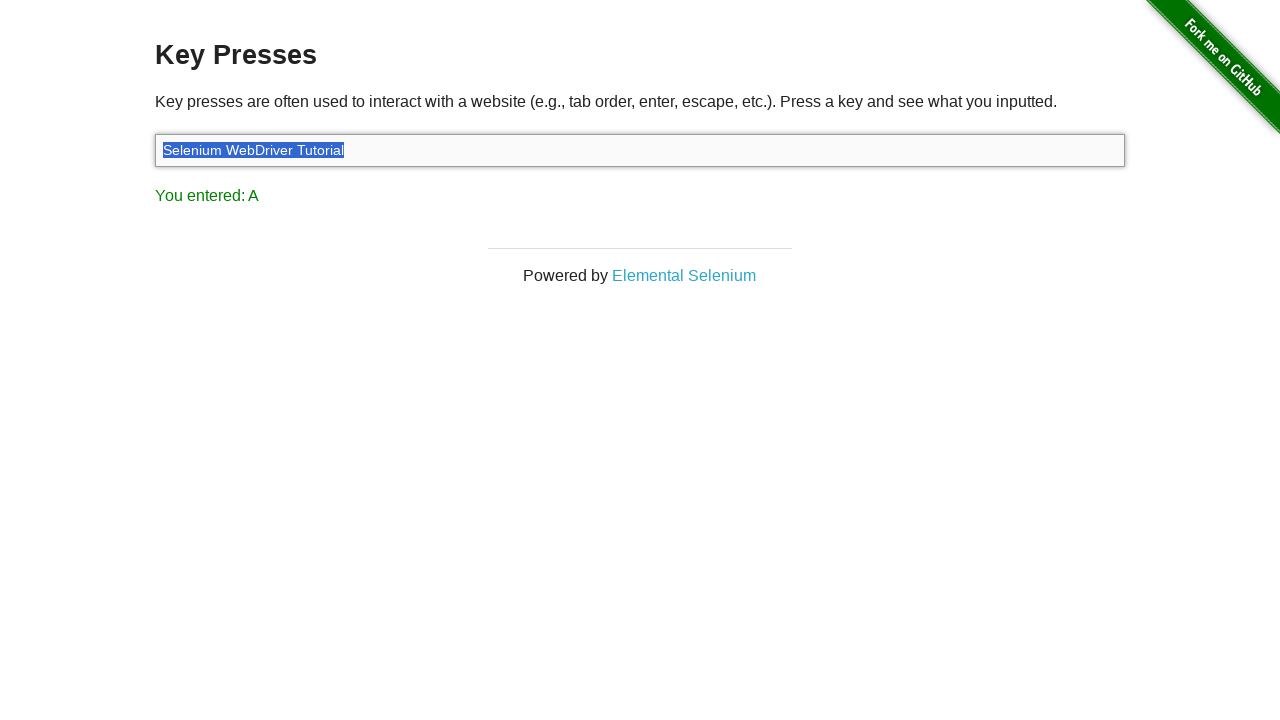

Performed Copy (Ctrl+C) keyboard shortcut
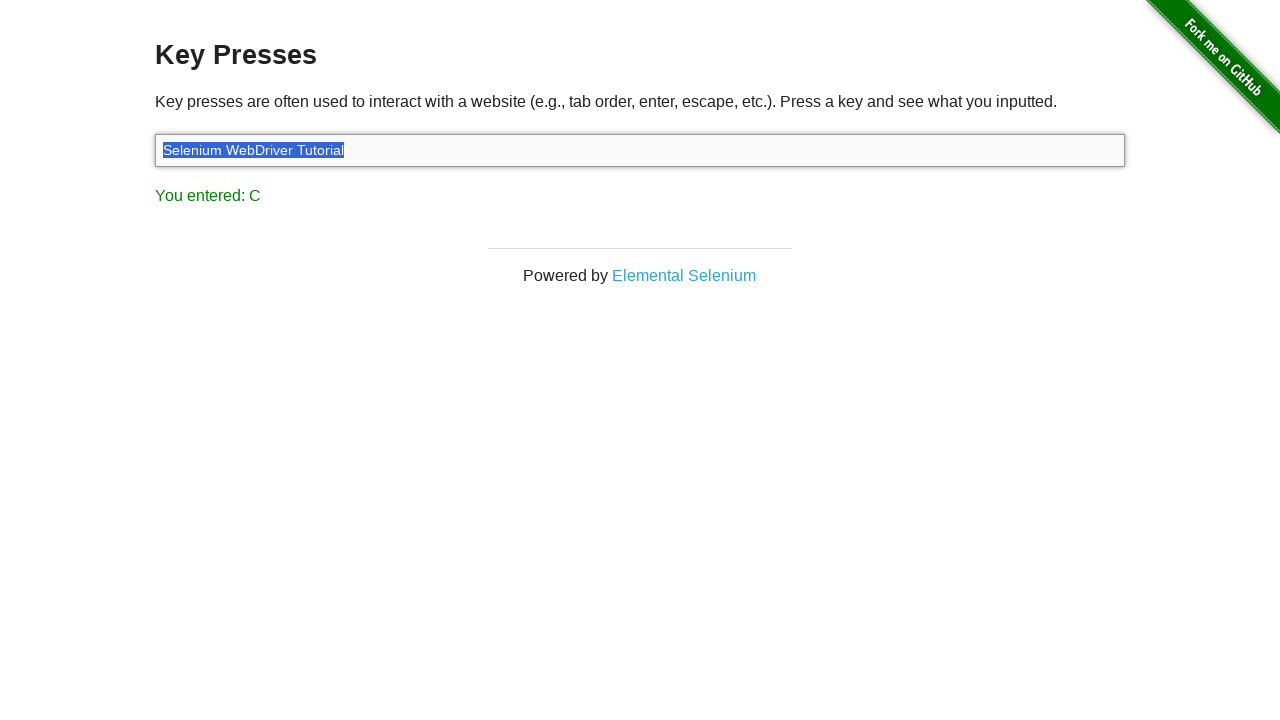

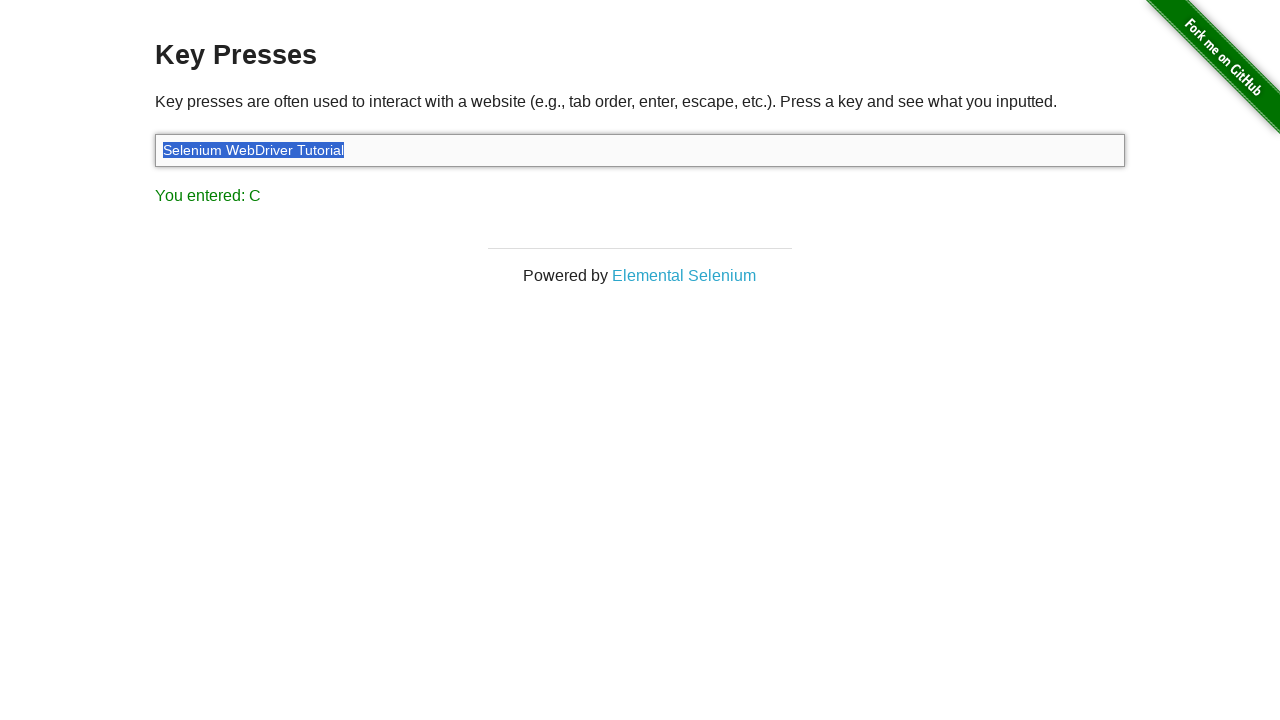